Tests browser window management functionality by changing window states (minimize, maximize, fullscreen) and verifying window position and size

Starting URL: https://techproeducation.com

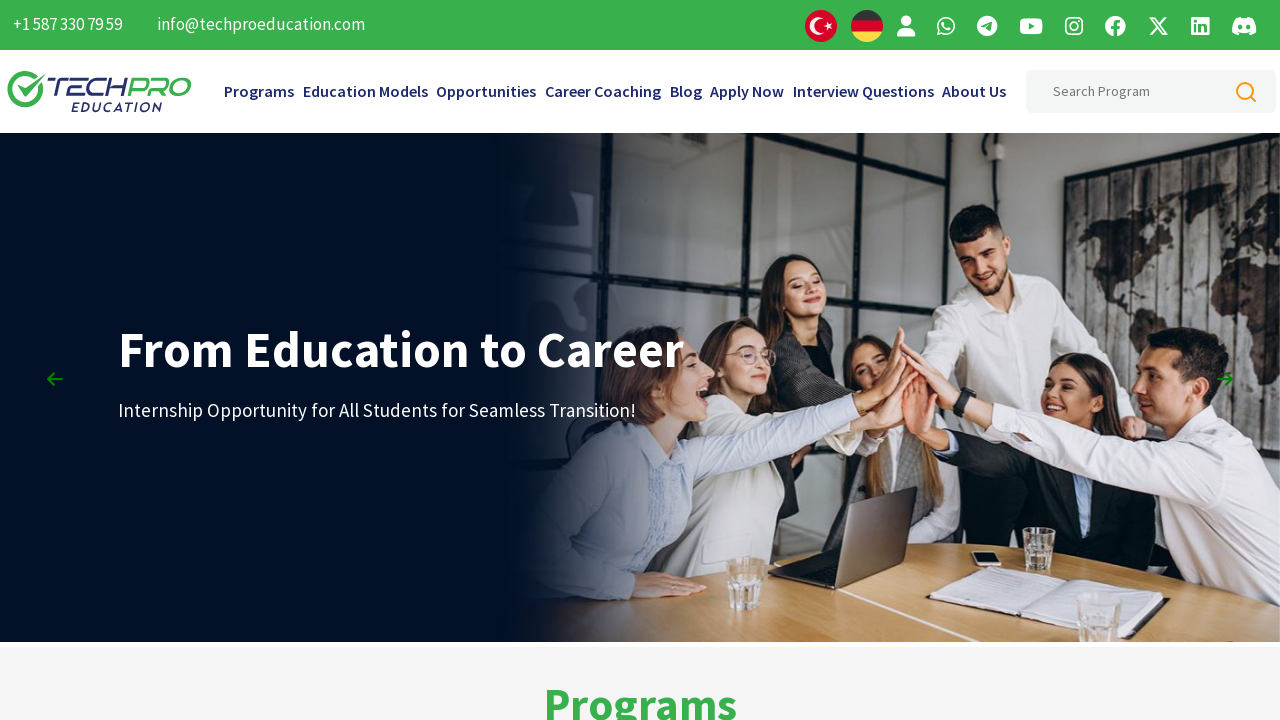

Retrieved initial window position using JavaScript evaluation
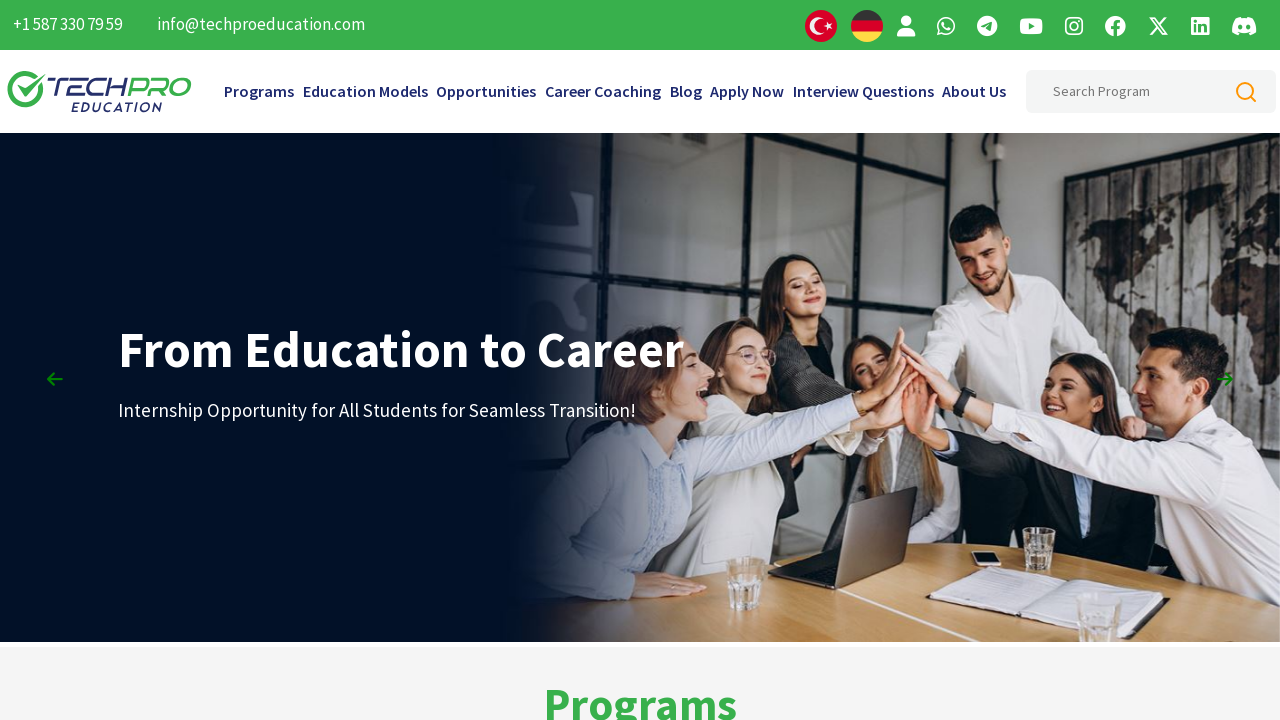

Retrieved initial window size using JavaScript evaluation
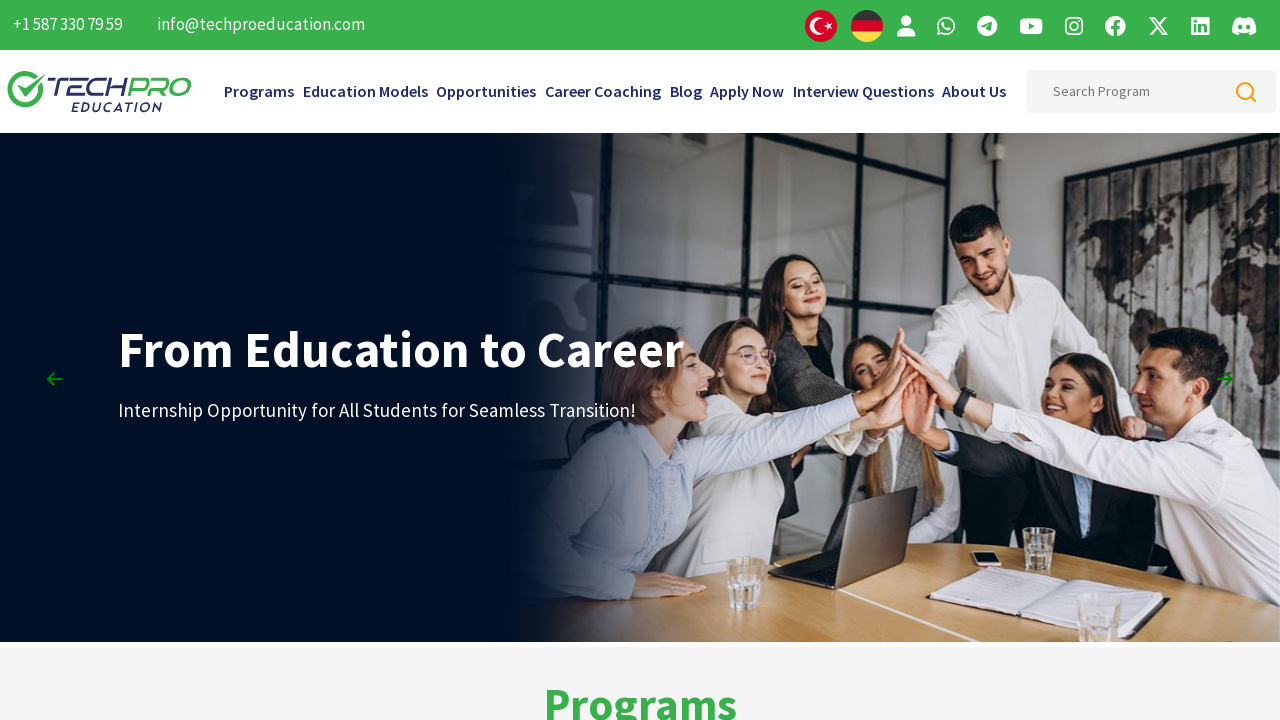

Set viewport size to 800x600 to simulate window minimize
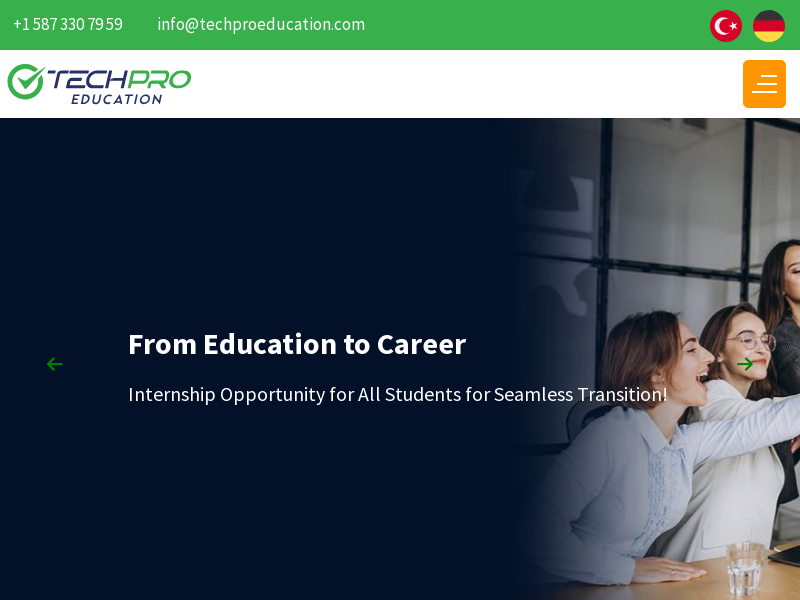

Set viewport size to 1920x1080 to maximize window
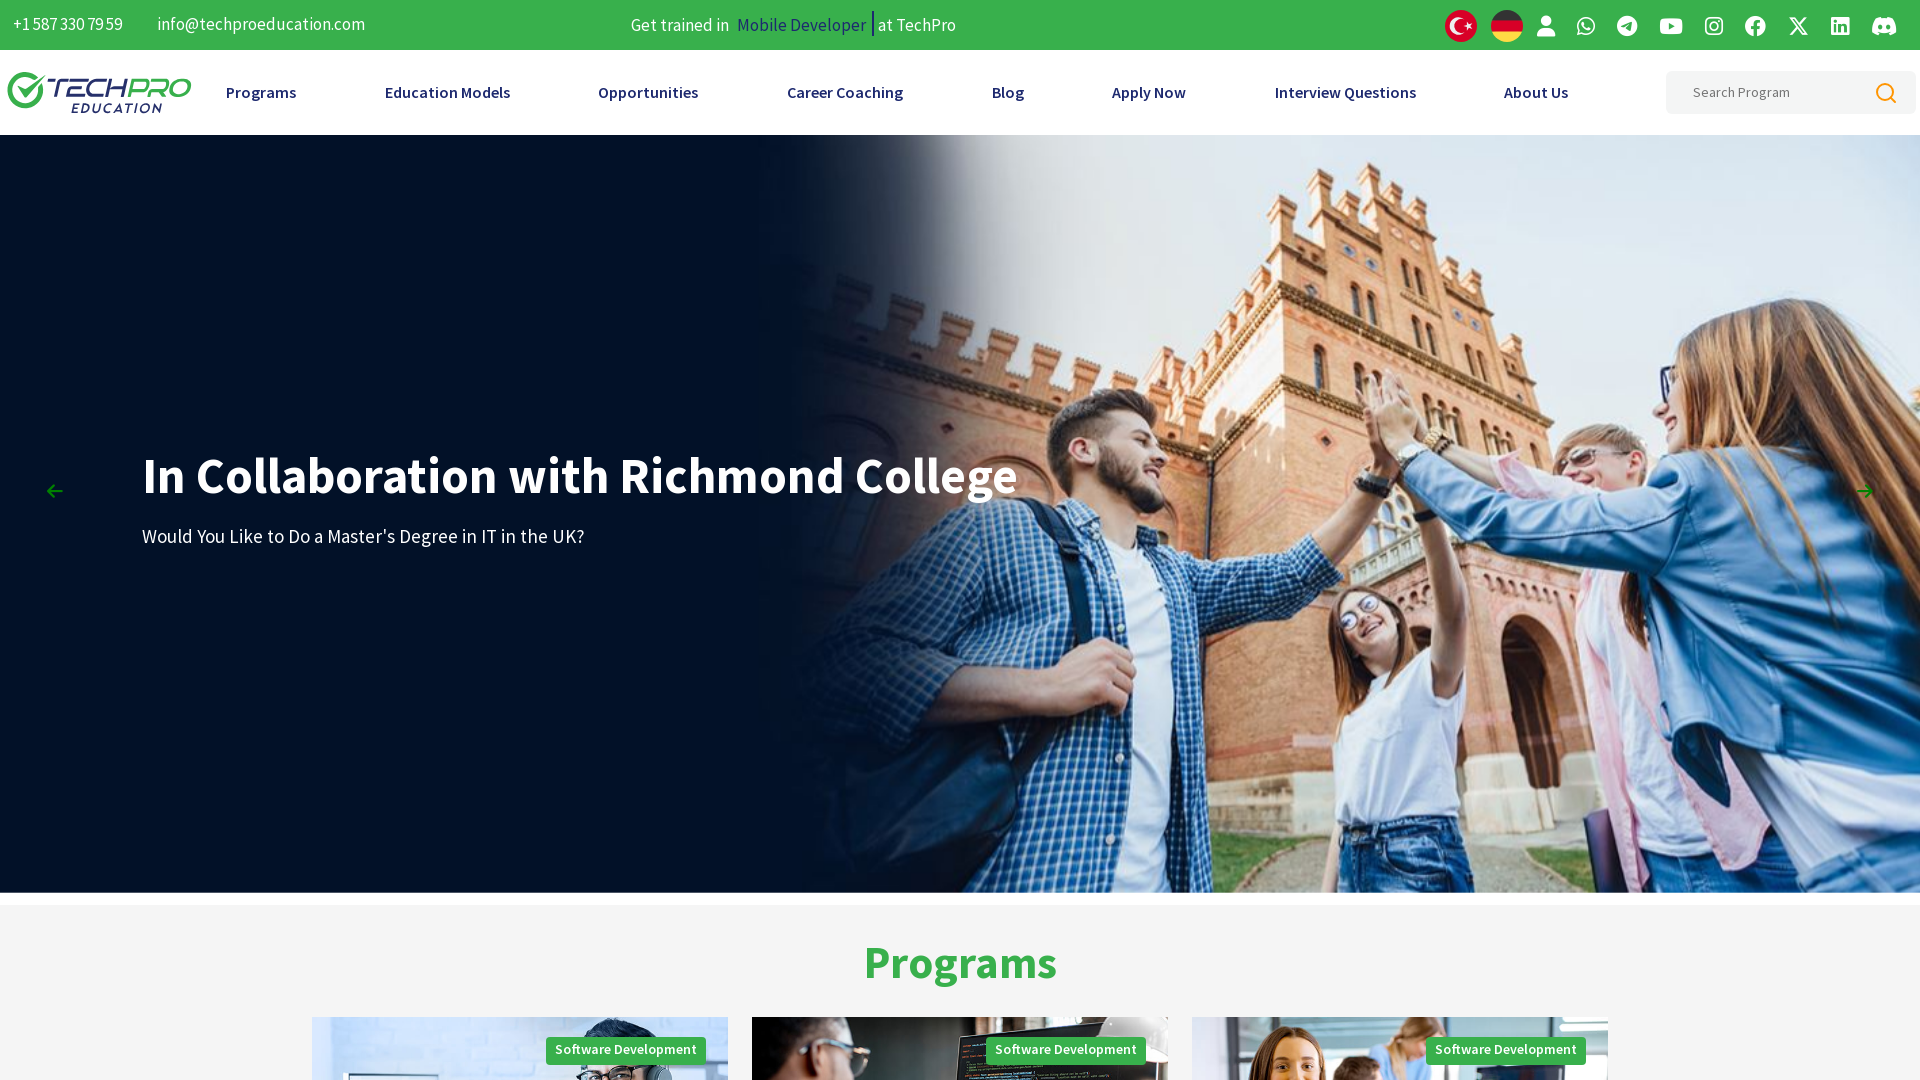

Retrieved window position after maximize using JavaScript evaluation
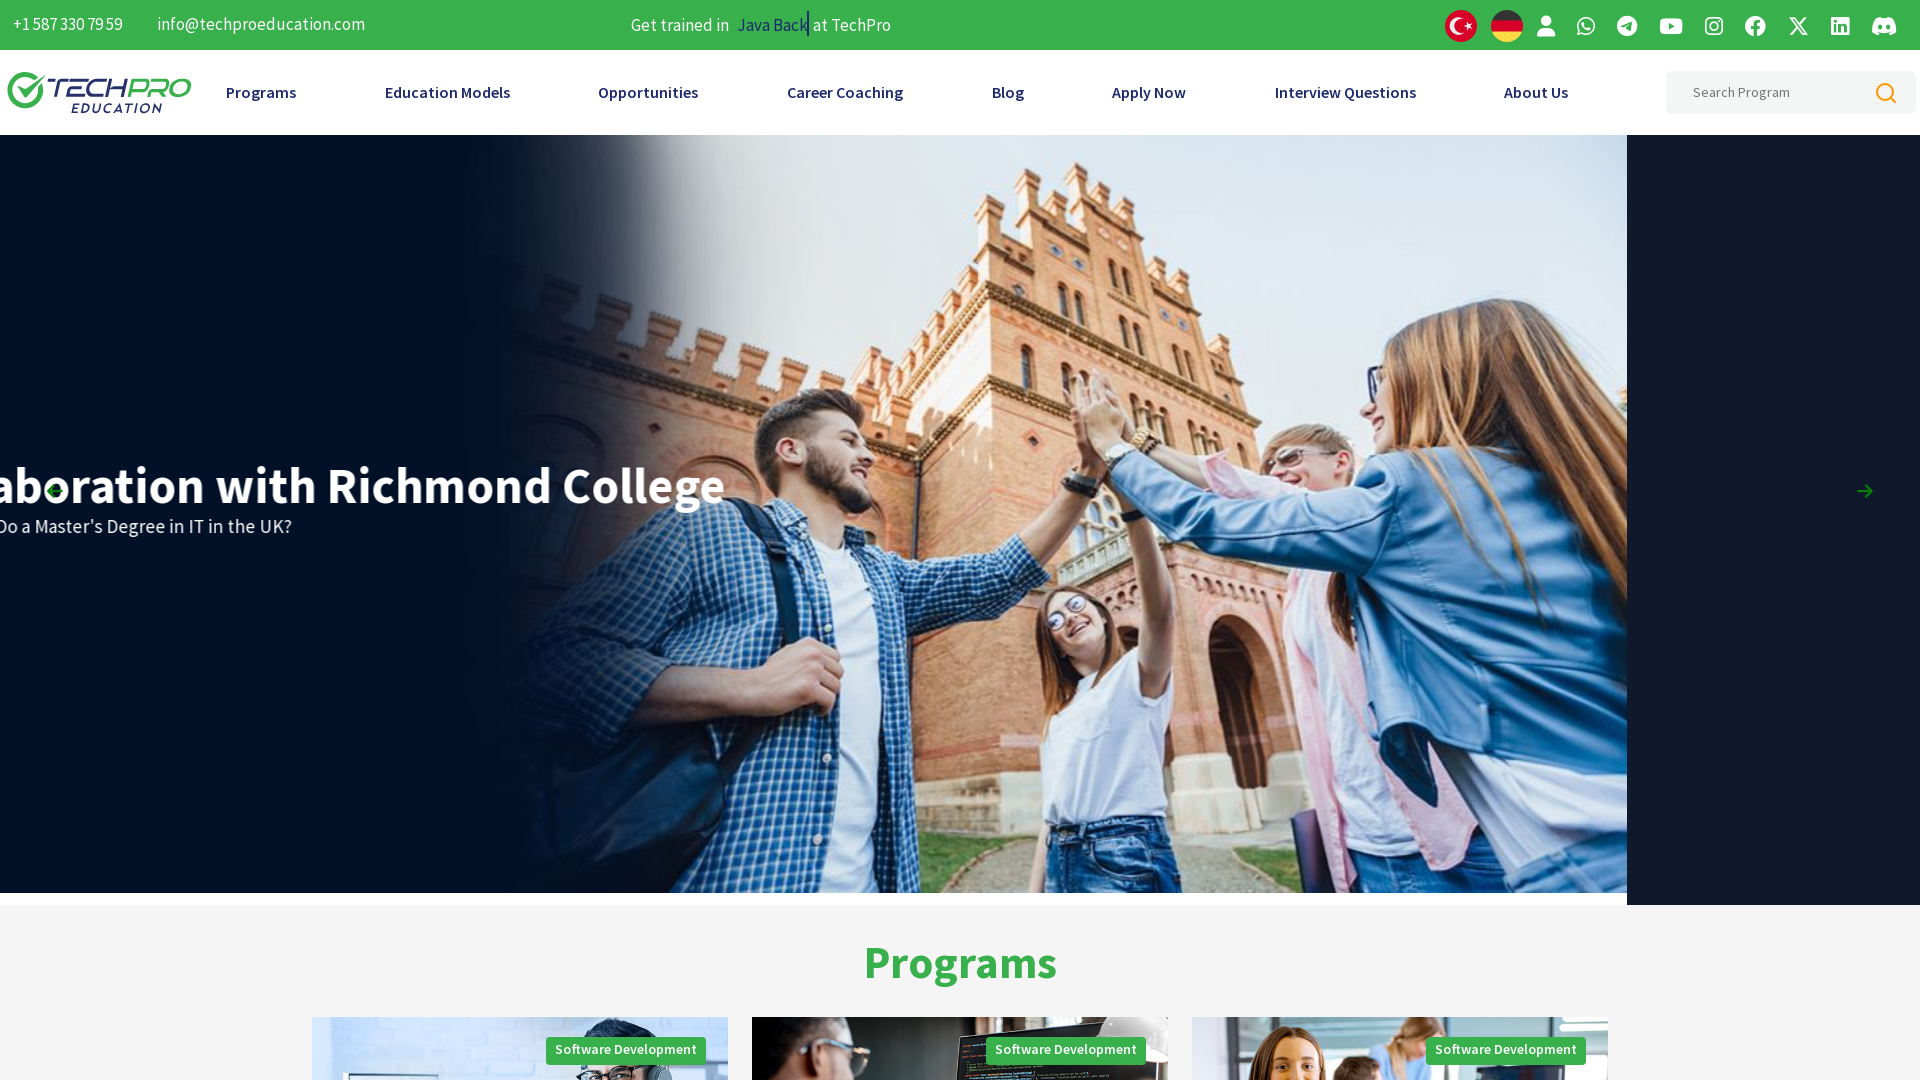

Retrieved window size after maximize using JavaScript evaluation
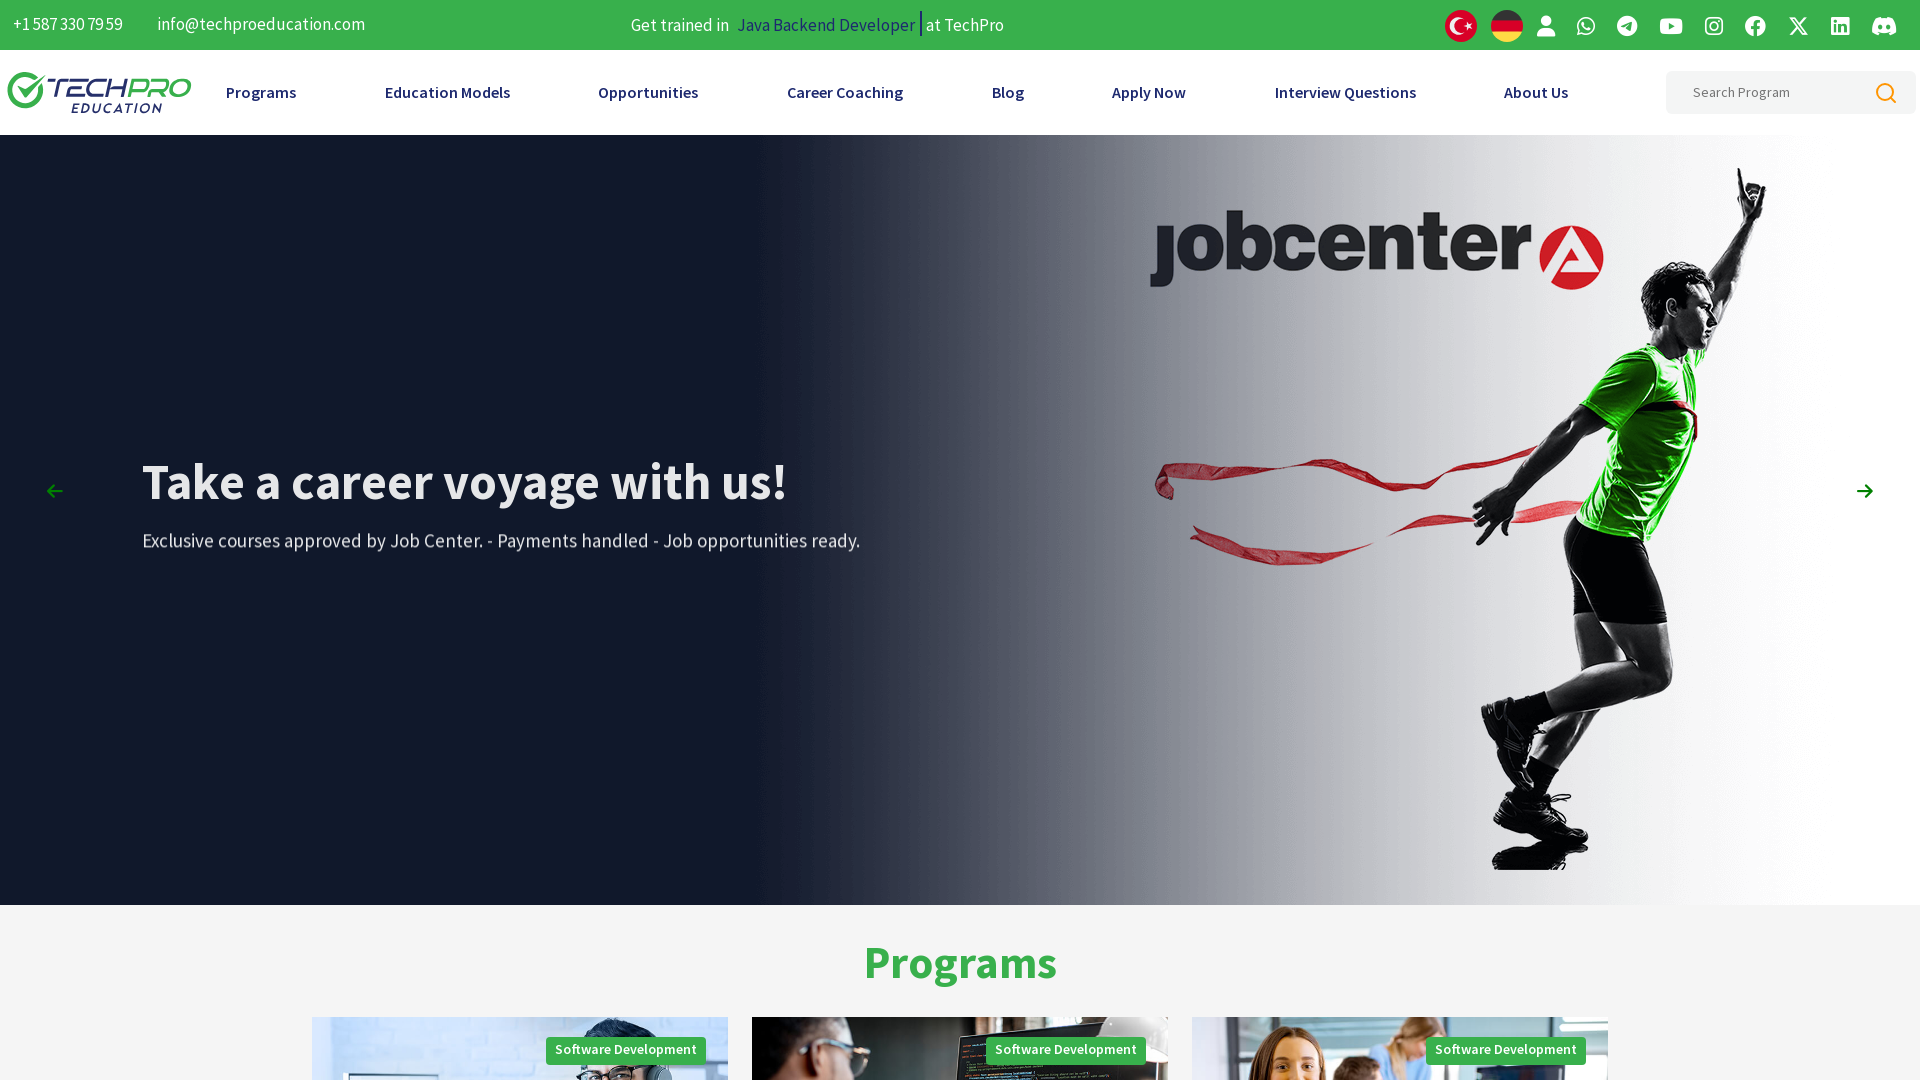

Set viewport size to 1920x1080 to simulate fullscreen mode
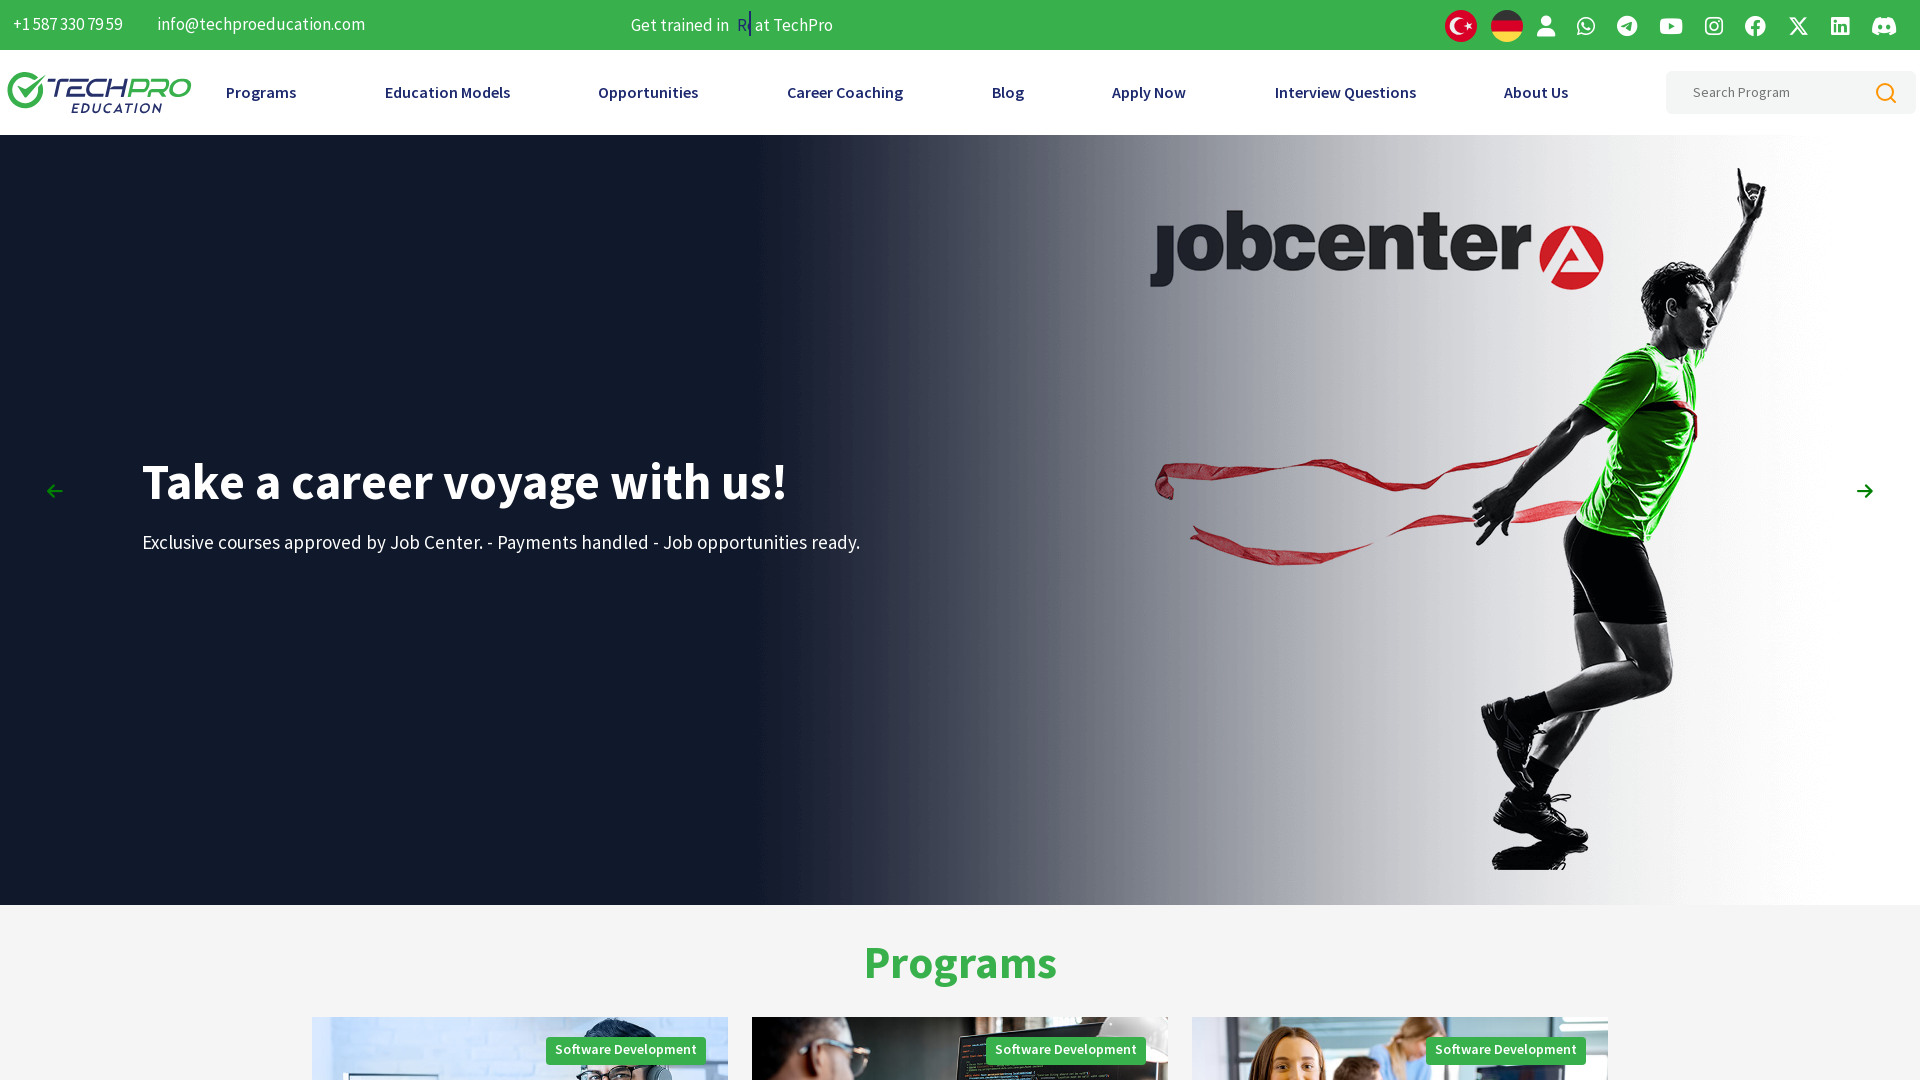

Retrieved final window position using JavaScript evaluation
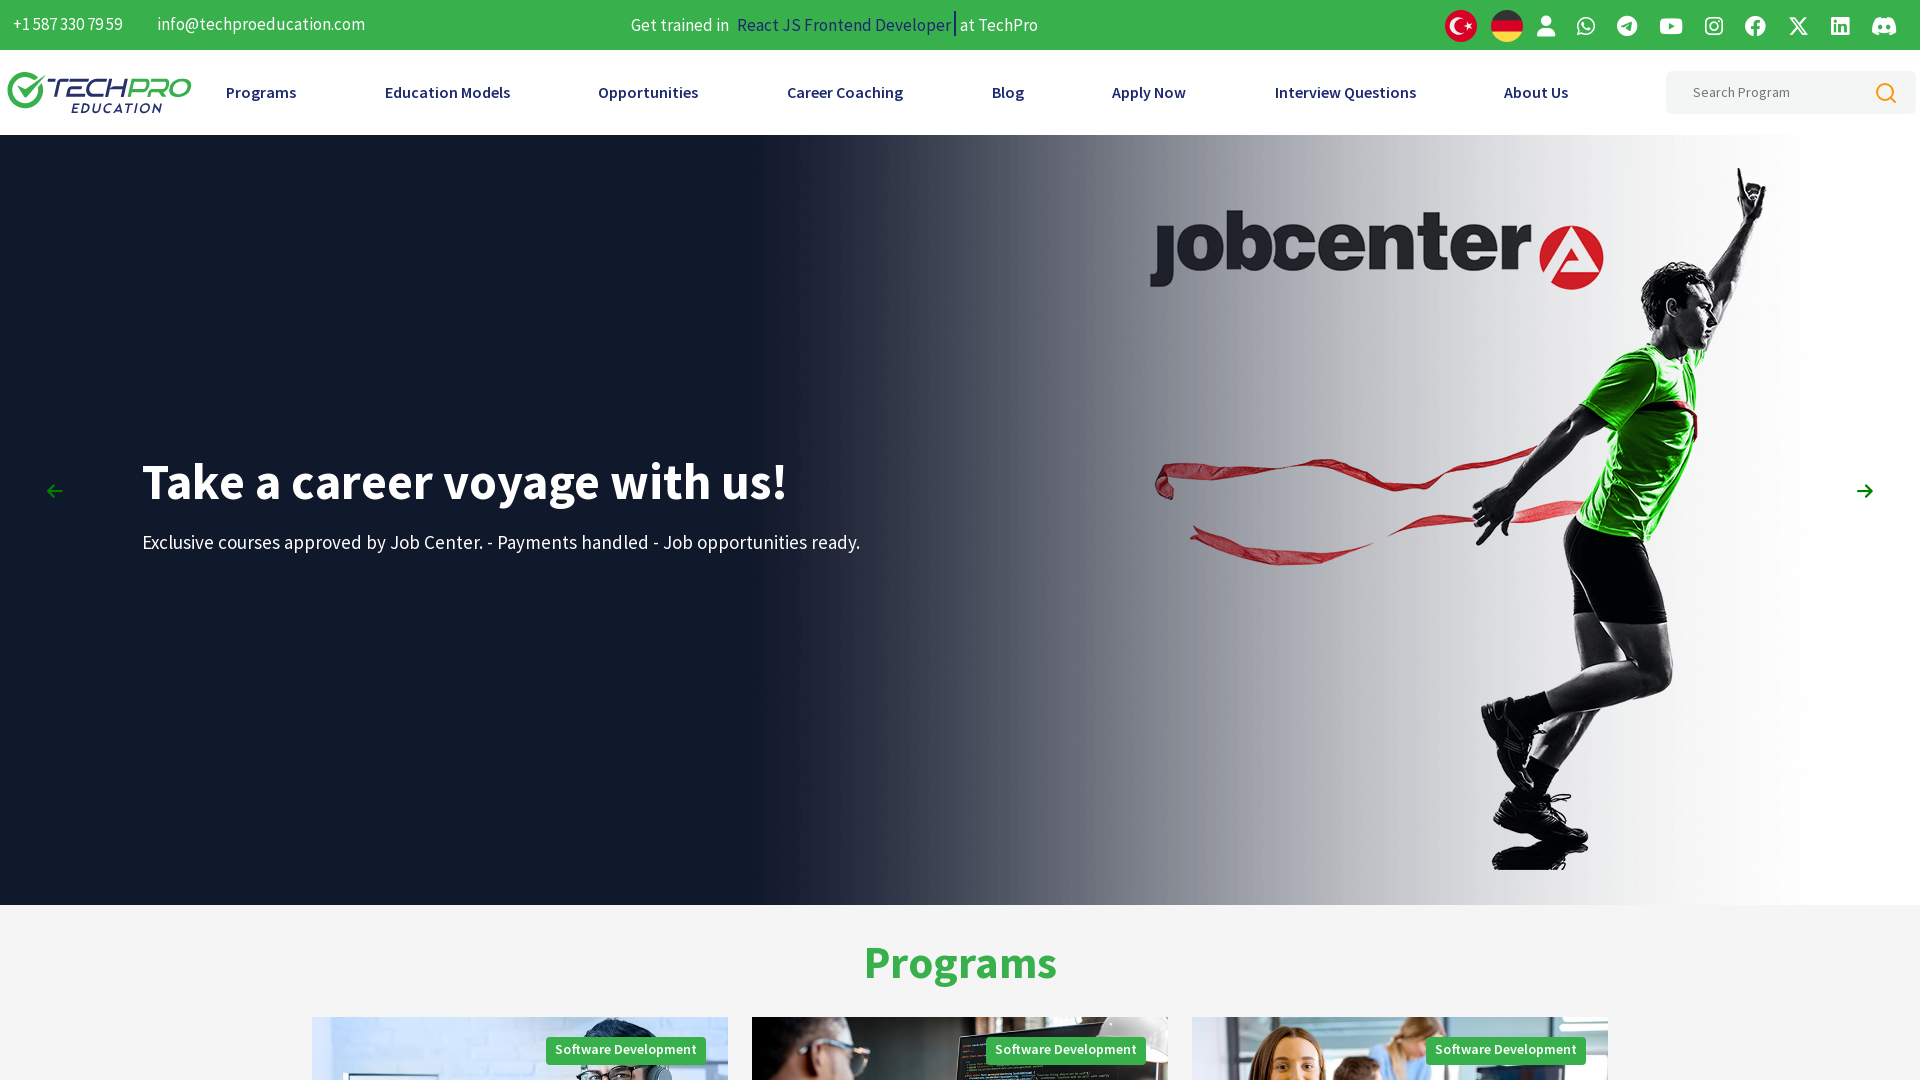

Retrieved final window size using JavaScript evaluation
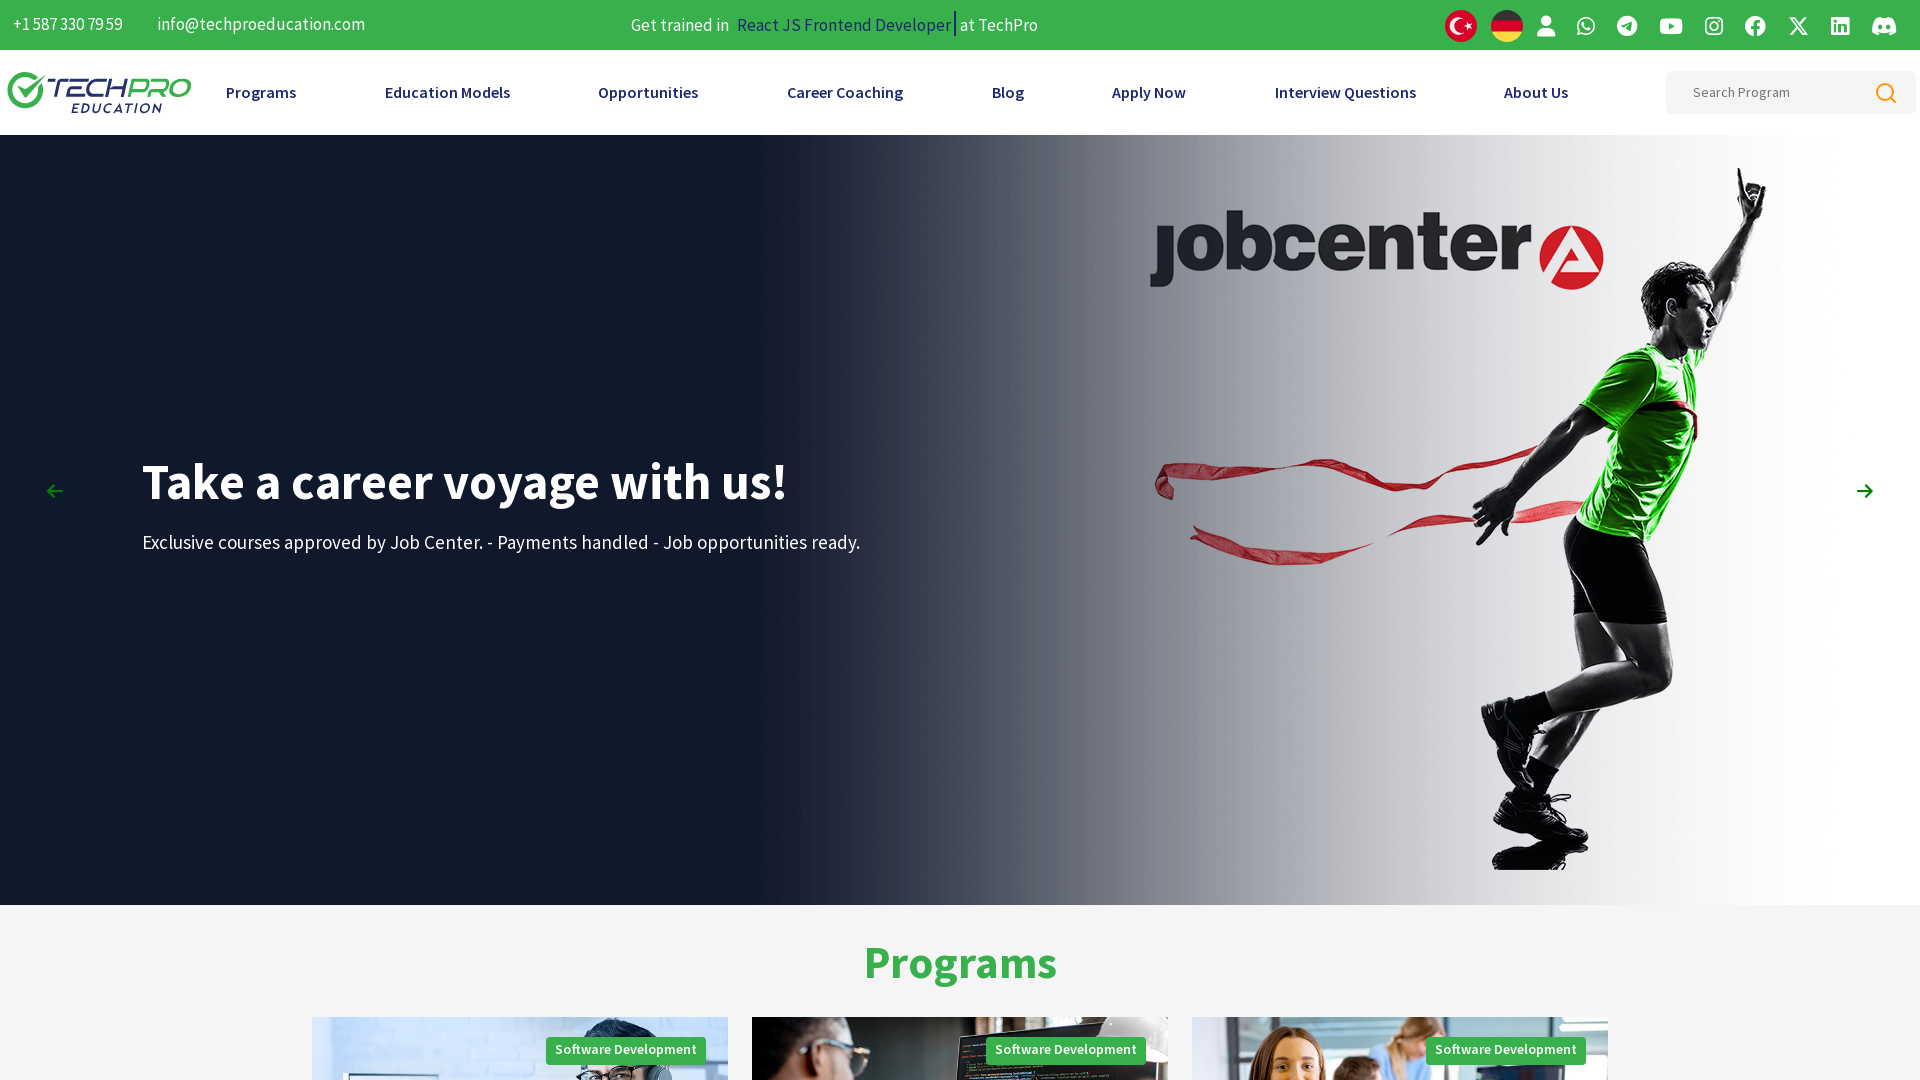

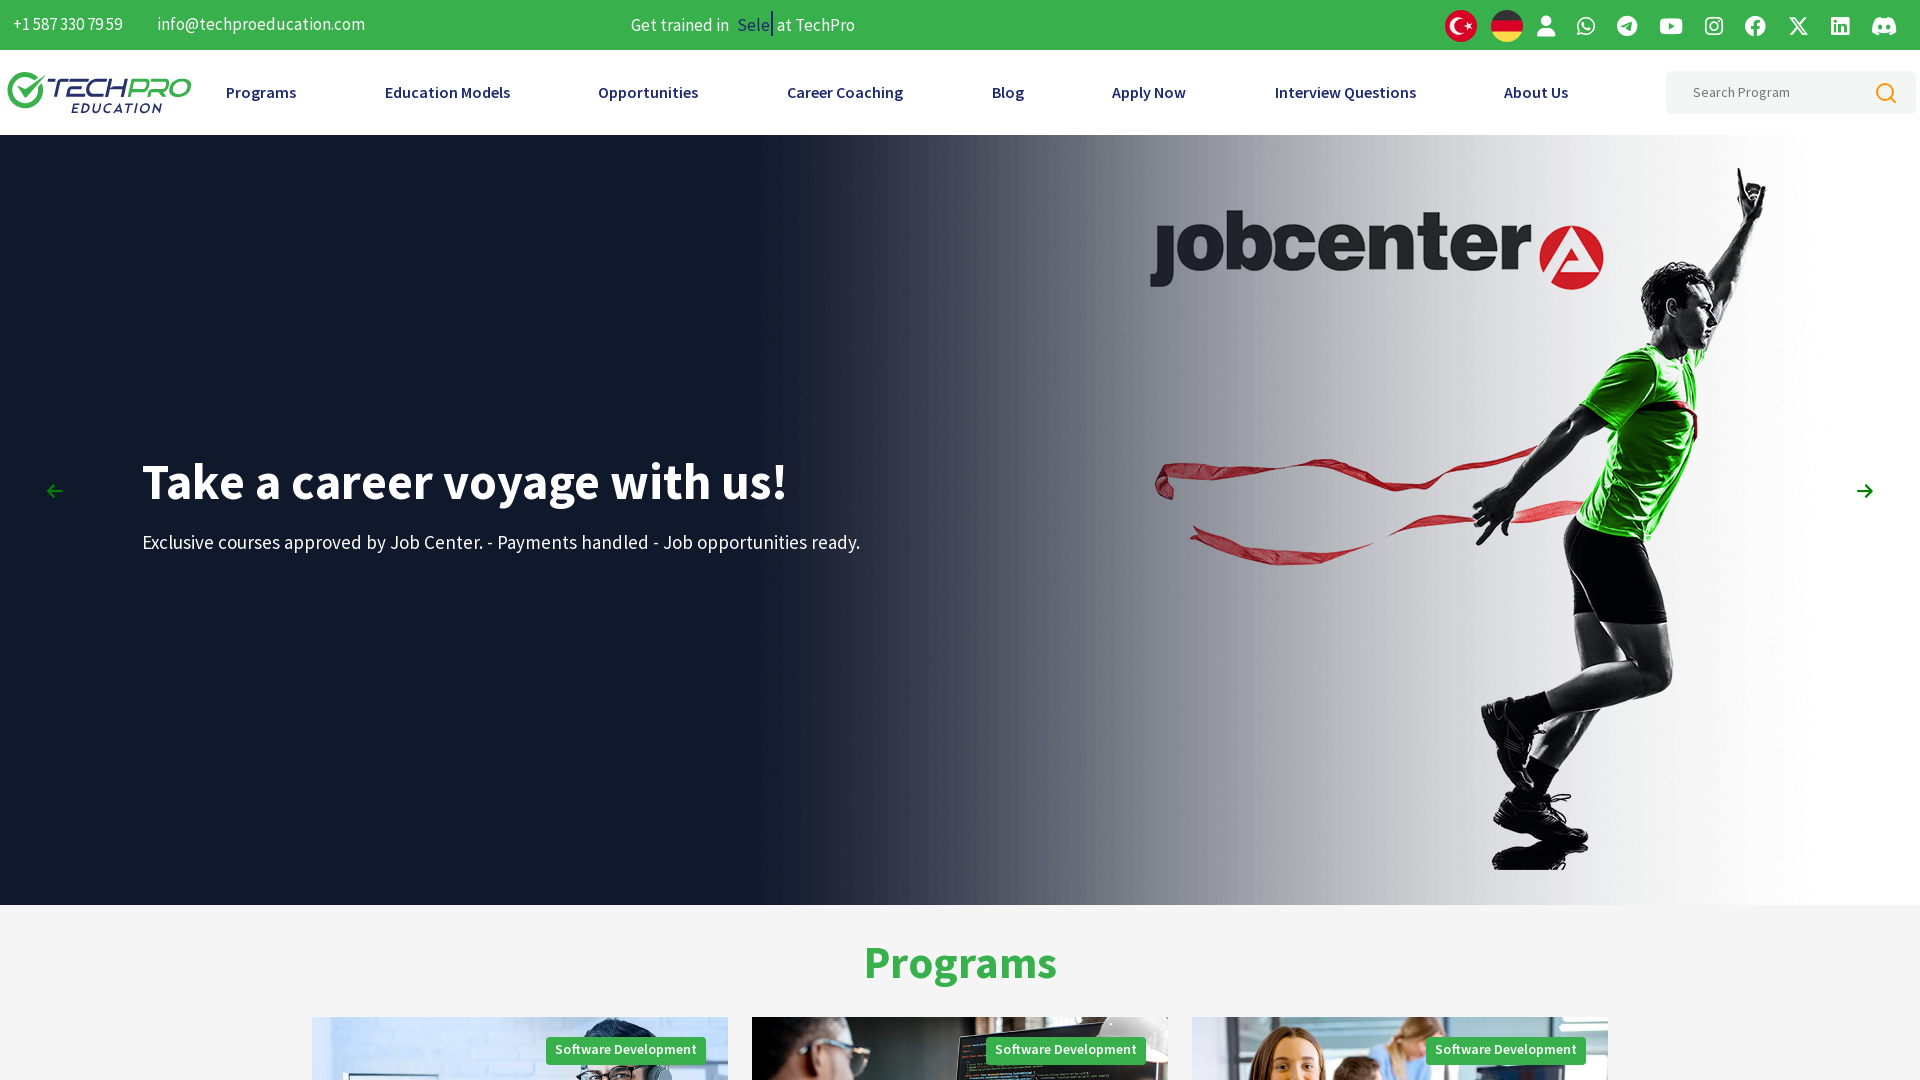